Verifies that no 'Remover' button exists when the list is empty

Starting URL: https://tc-1-final-parte1.vercel.app/tabelaCadastro.html

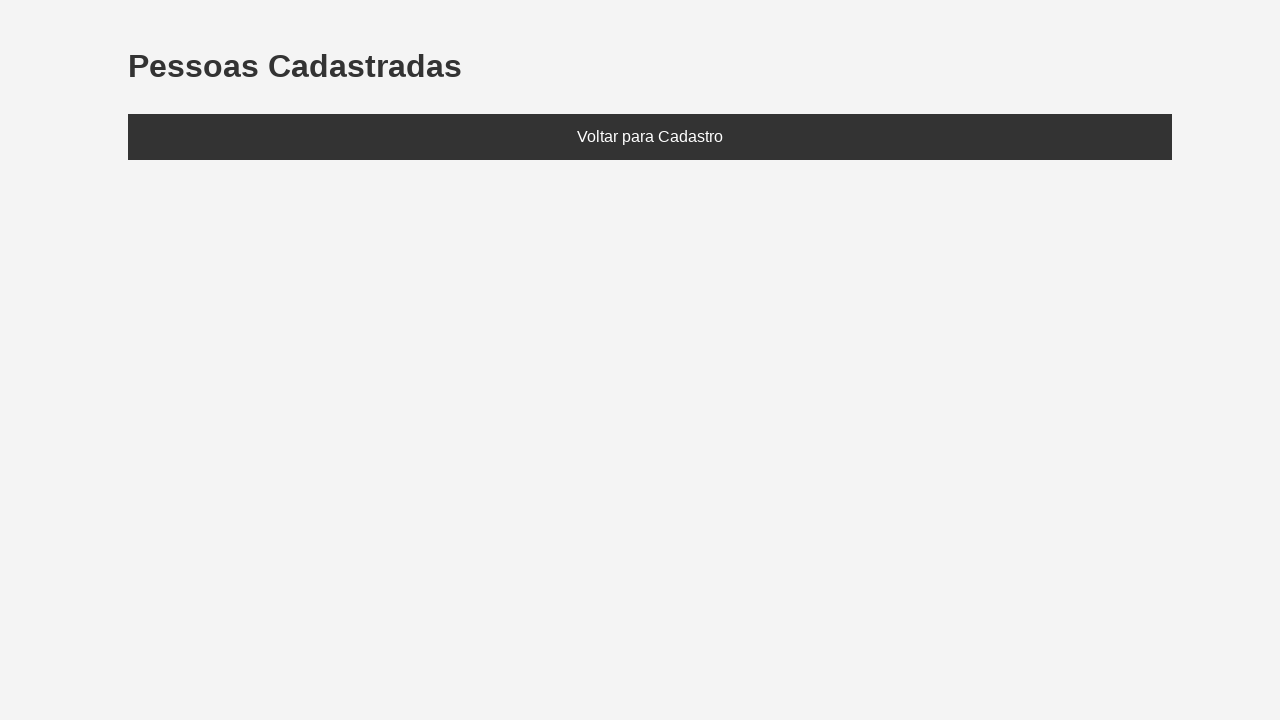

Page DOM content loaded
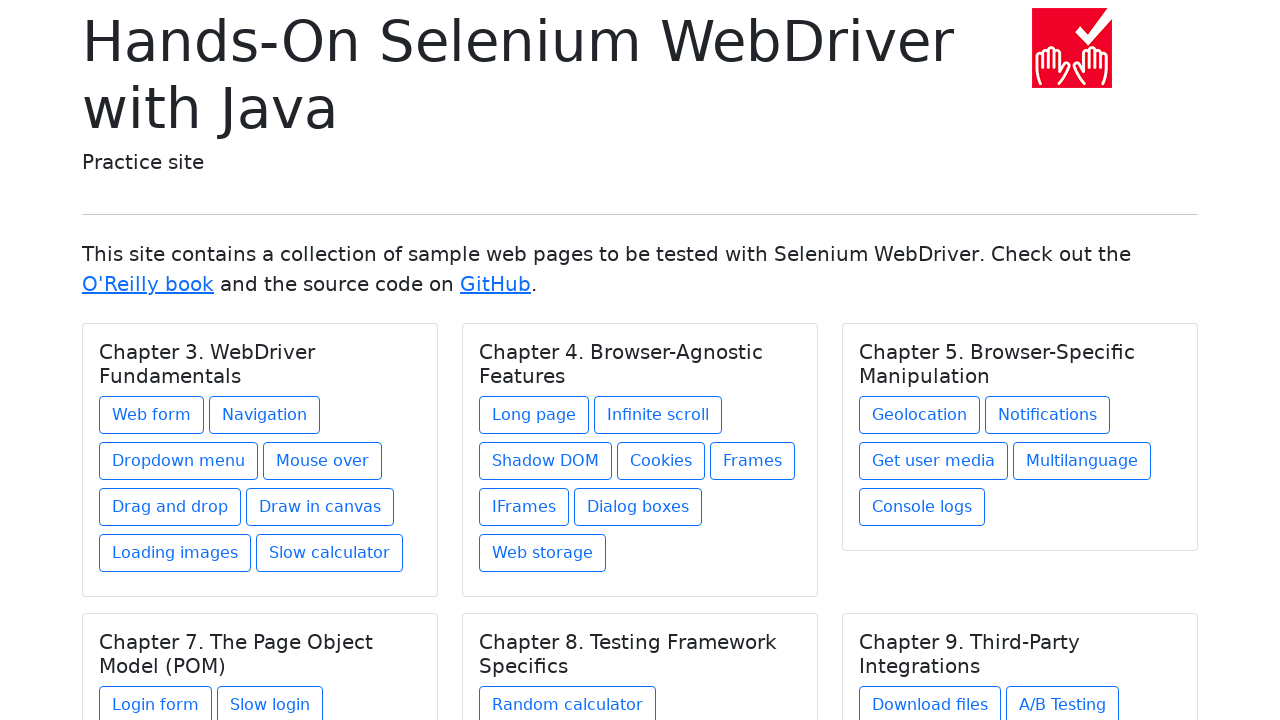

Verified page title contains 'Selenium WebDriver'
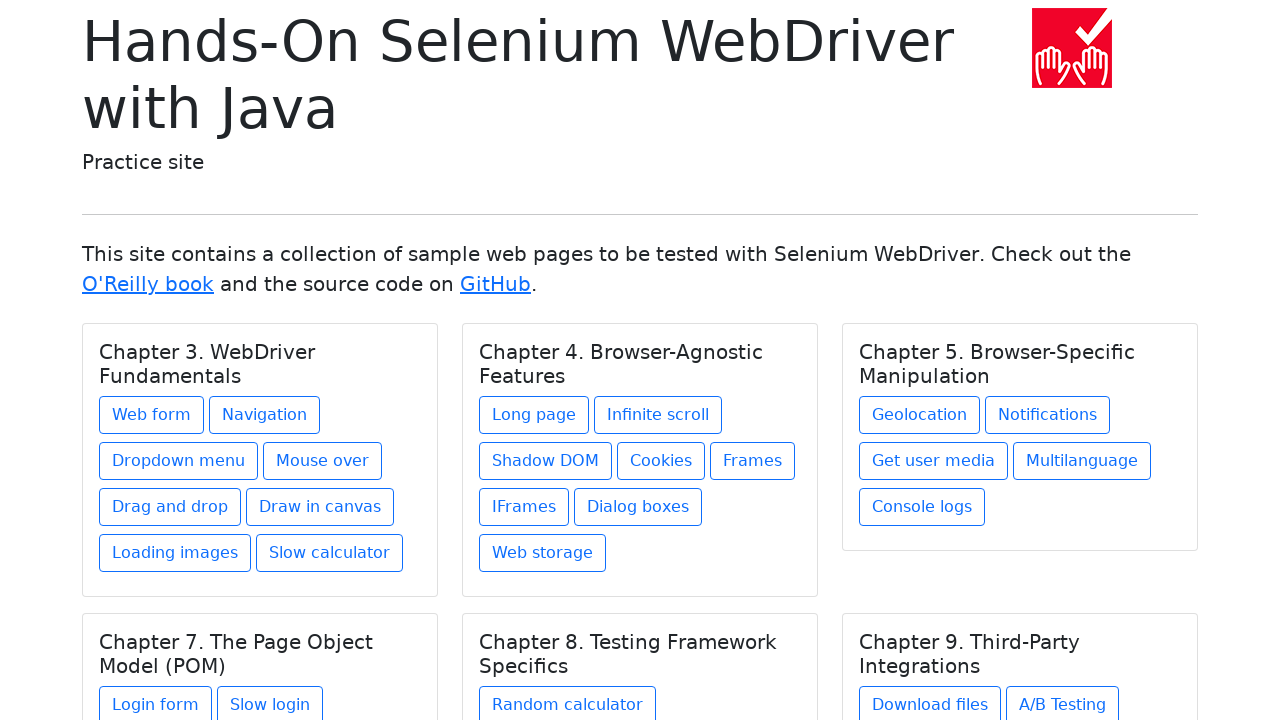

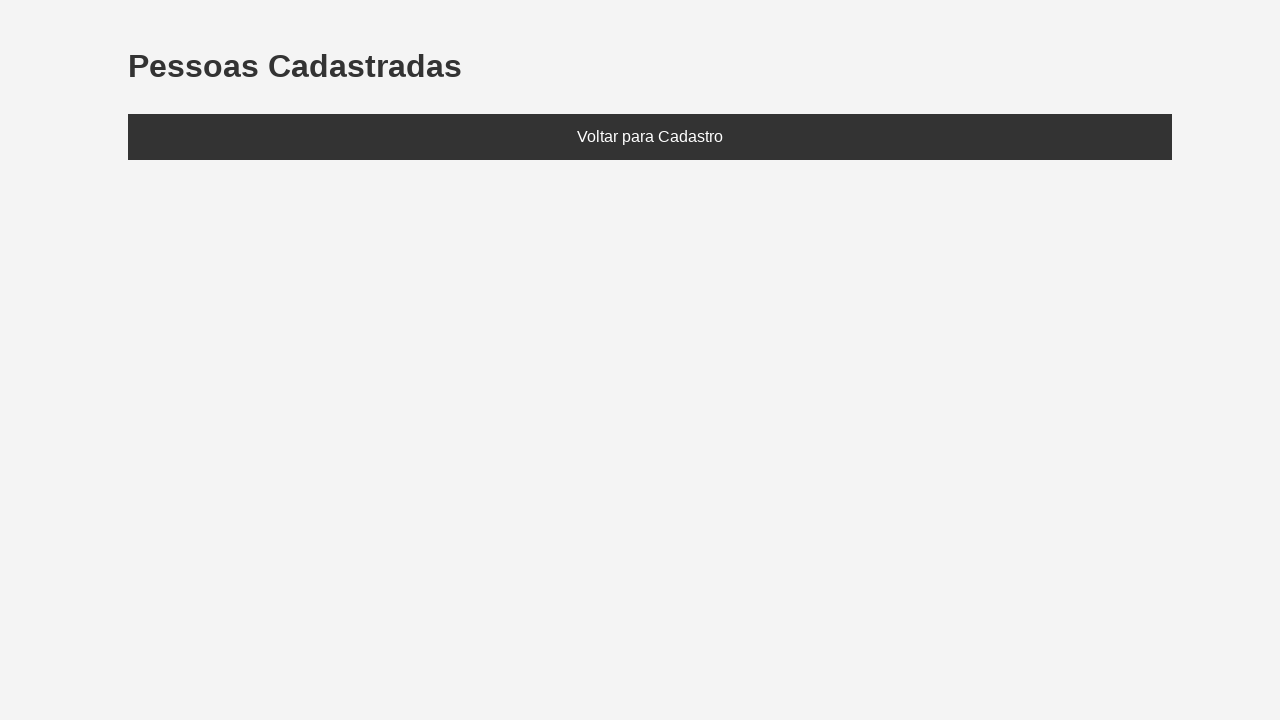